Navigates to OrangeHRM website and verifies the page loads by getting the title

Starting URL: https://www.orangehrm.com/

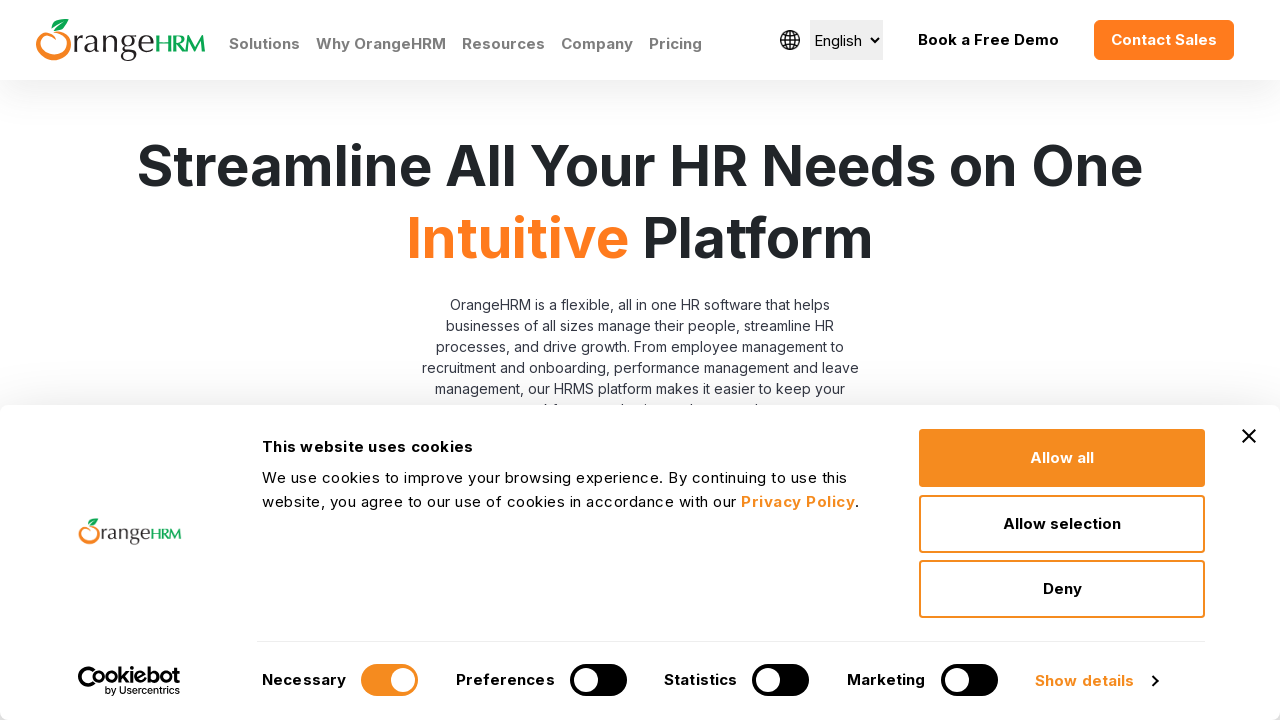

Navigated to OrangeHRM website
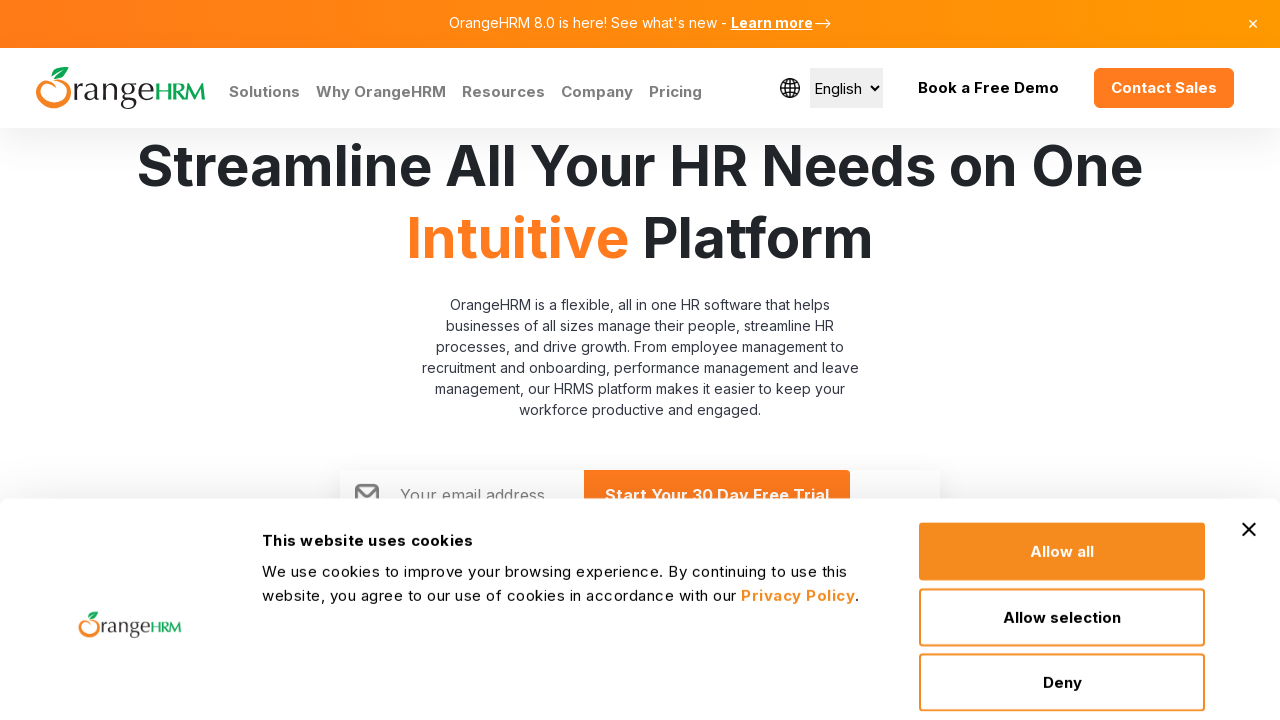

Retrieved page title: Human Resources Management Software | HRMS | OrangeHRM
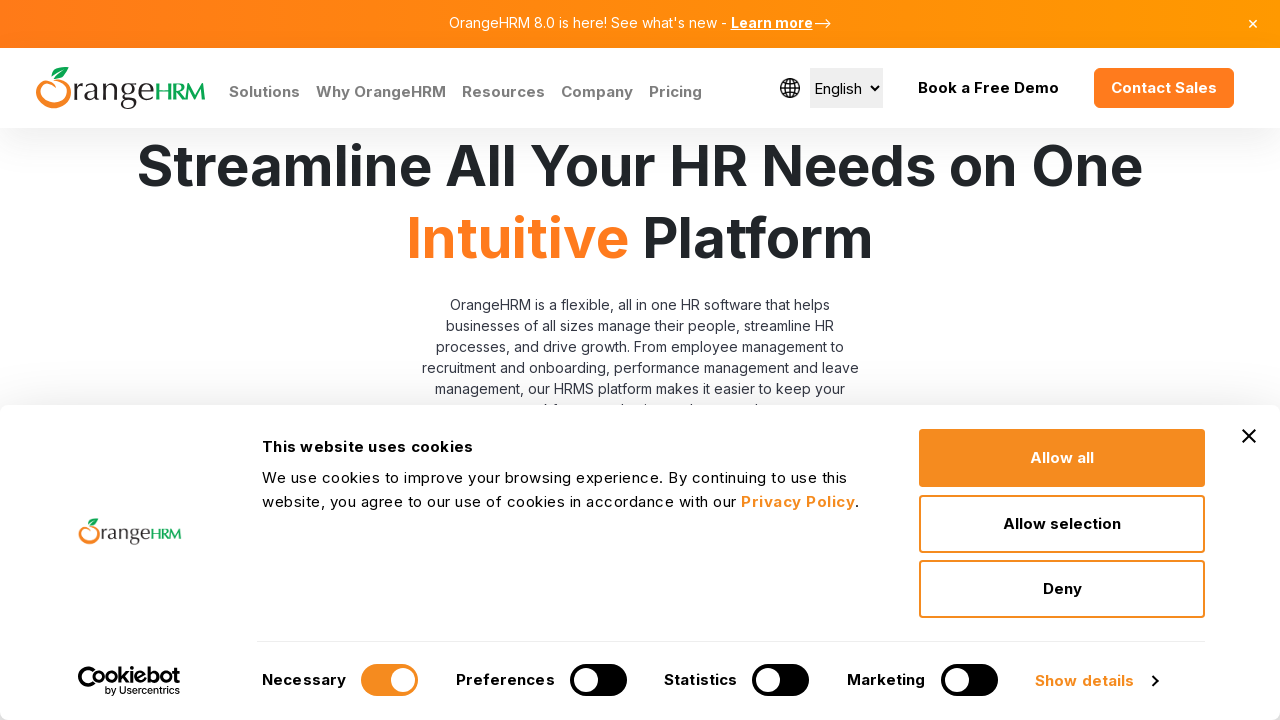

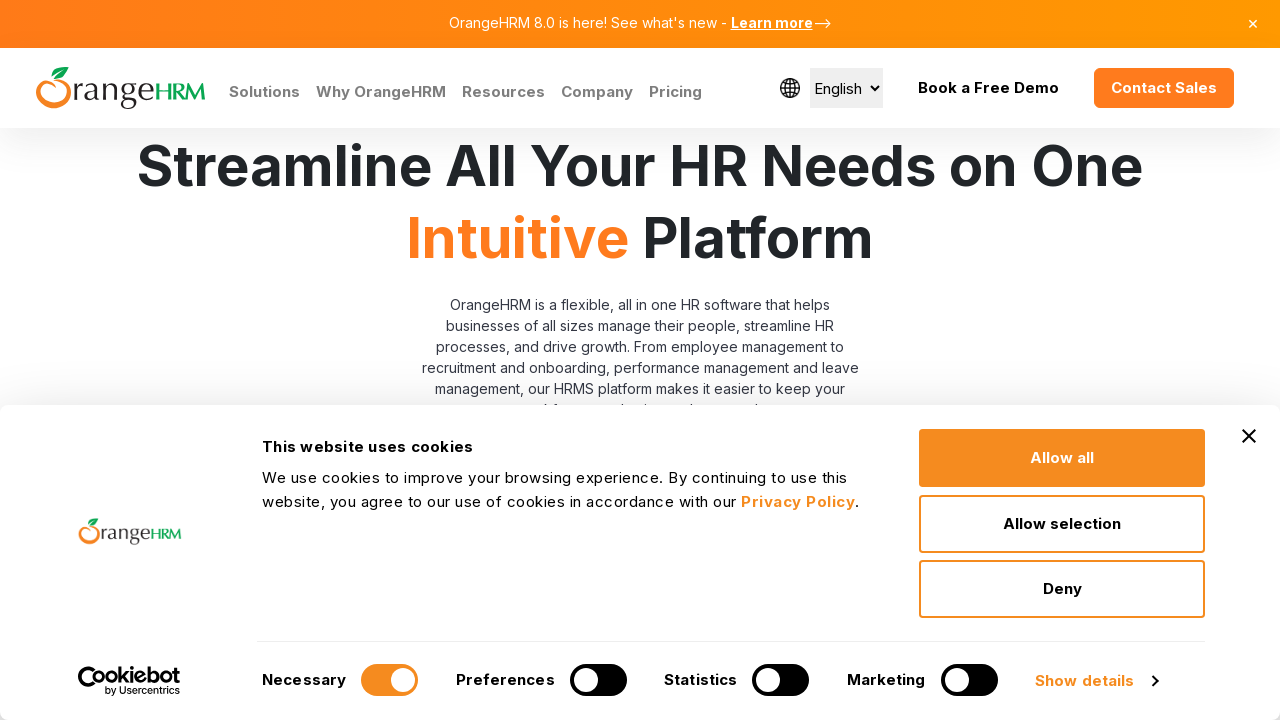